Tests drag and drop functionality on jQuery UI demo page by dragging an element and dropping it onto a target area

Starting URL: https://jqueryui.com/droppable/

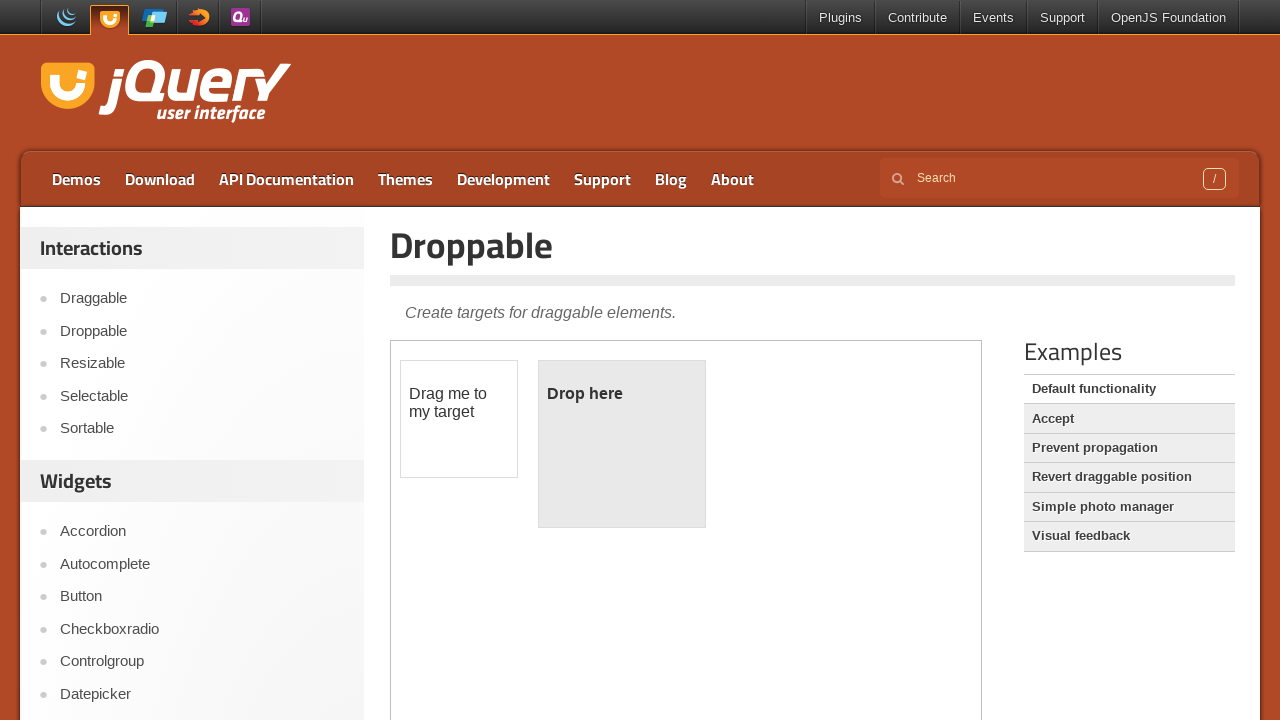

Located the demo iframe containing drag and drop elements
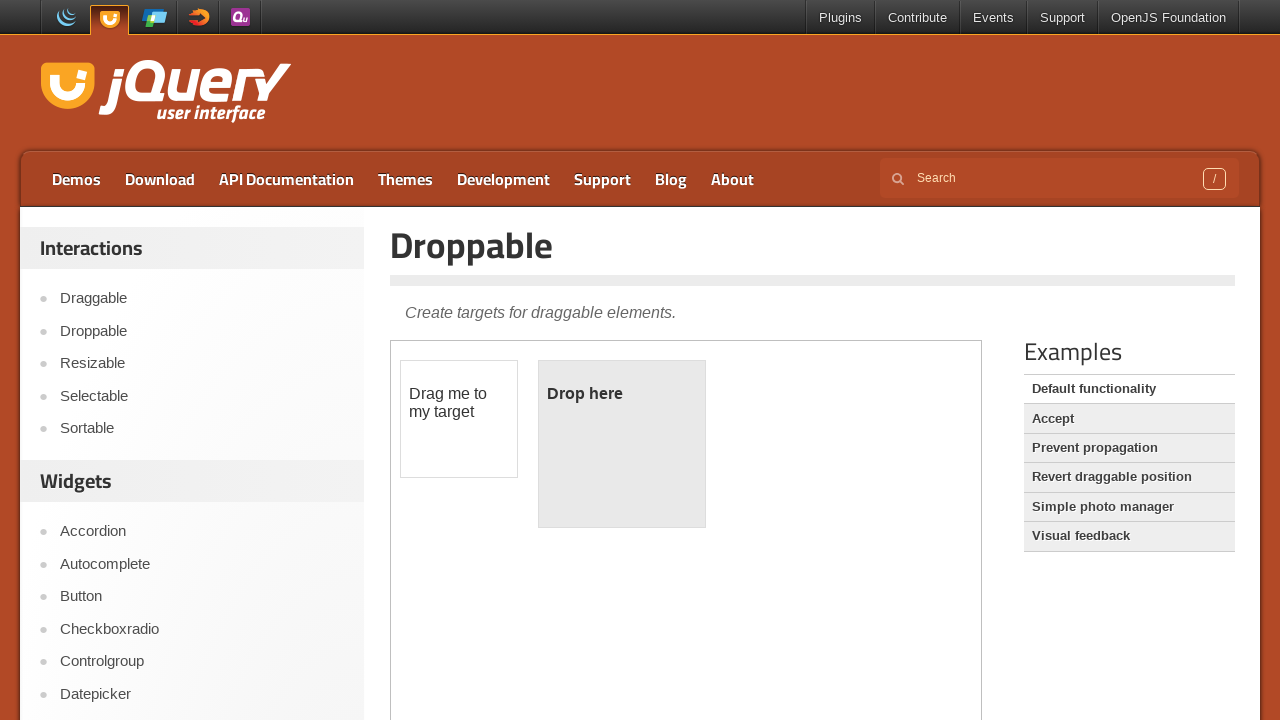

Located the draggable element
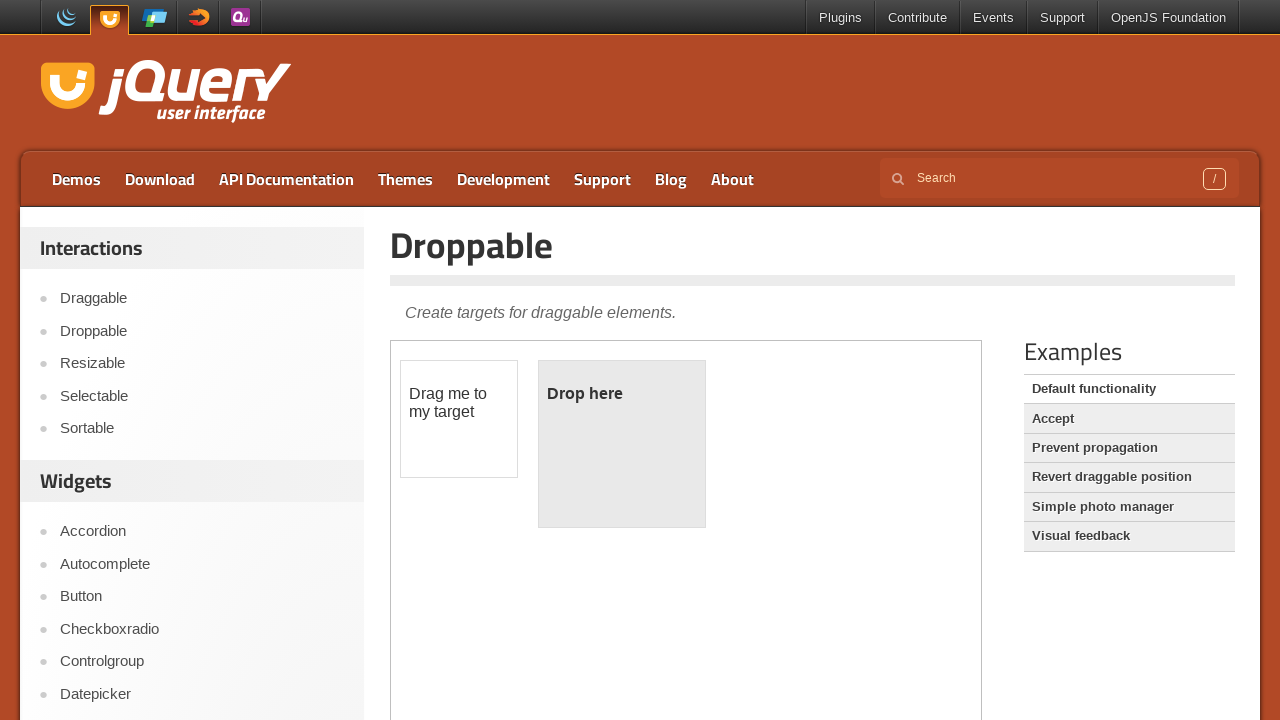

Located the droppable target element
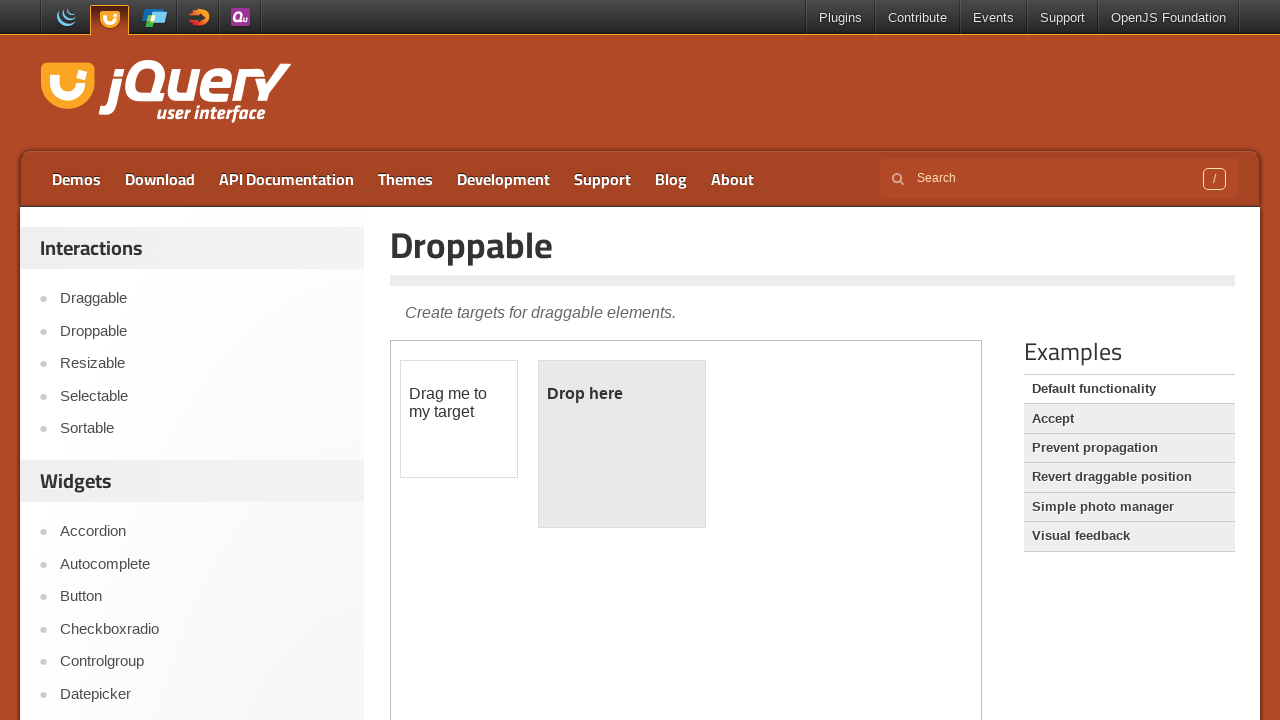

Dragged and dropped the draggable element onto the droppable target at (622, 444)
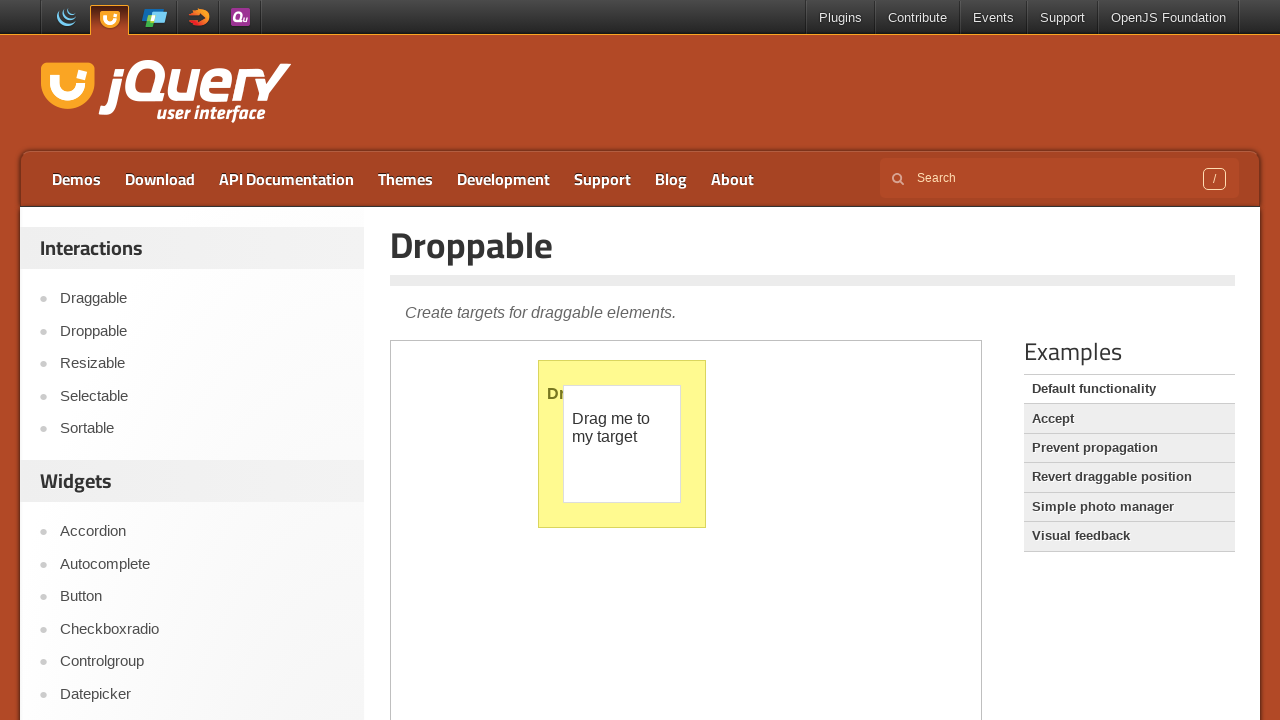

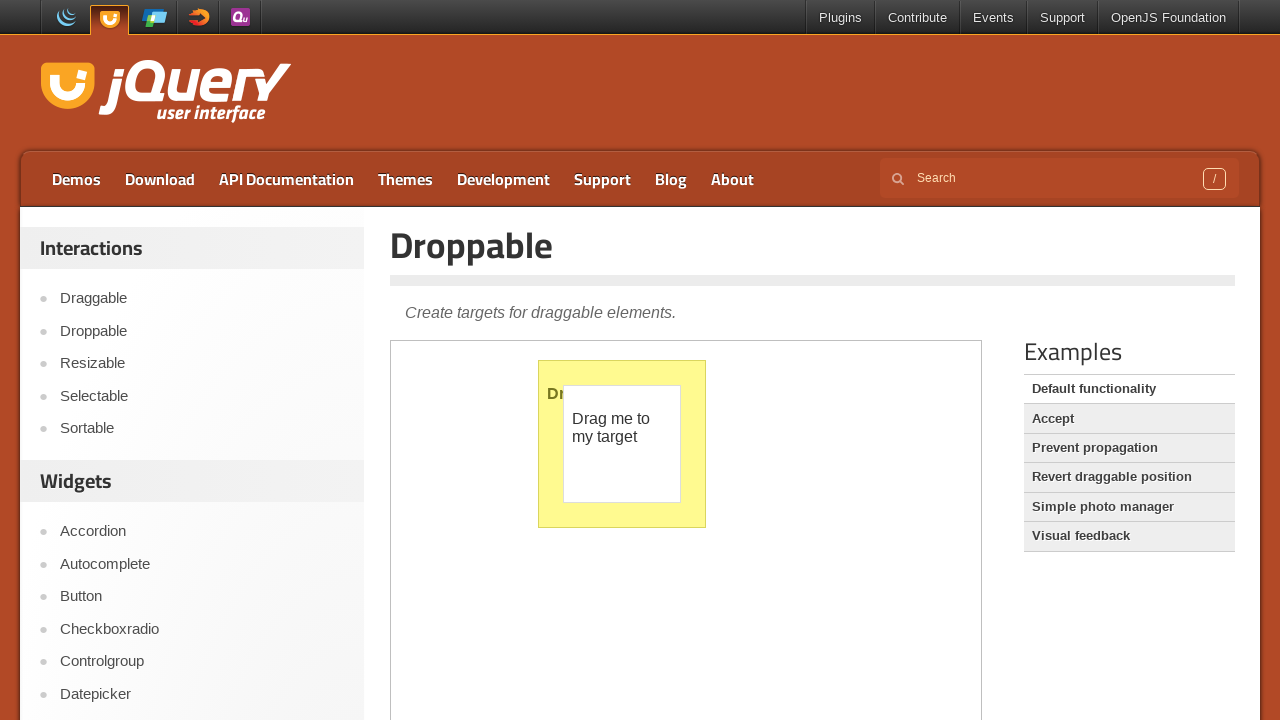